Tests that new todo items are appended to the bottom of the list by creating 3 items

Starting URL: https://demo.playwright.dev/todomvc

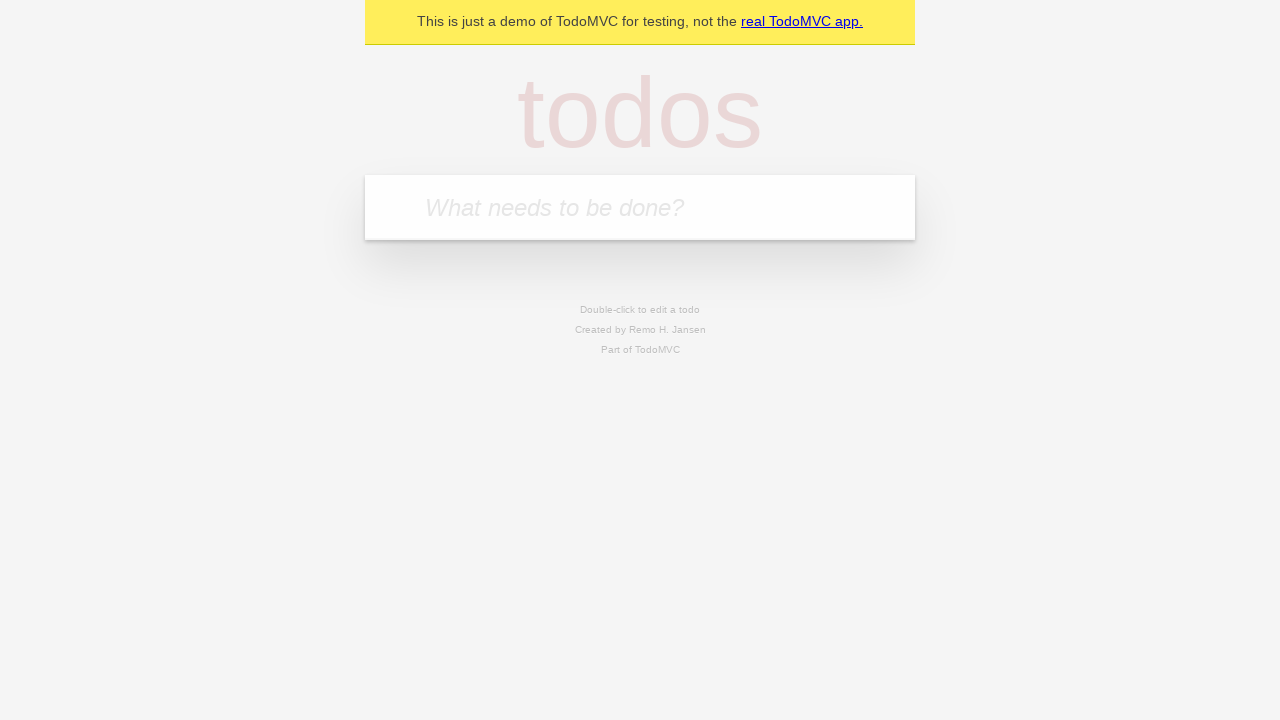

Filled todo input with 'buy some cheese' on internal:attr=[placeholder="What needs to be done?"i]
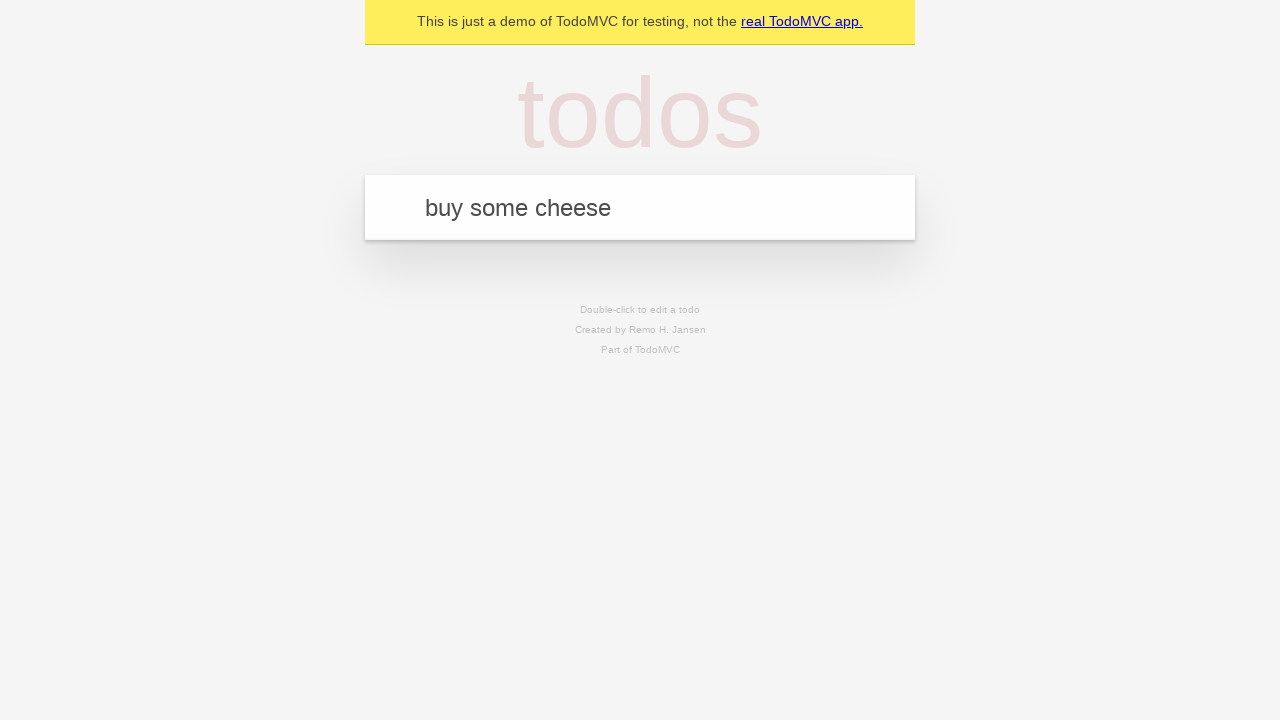

Pressed Enter to create first todo item on internal:attr=[placeholder="What needs to be done?"i]
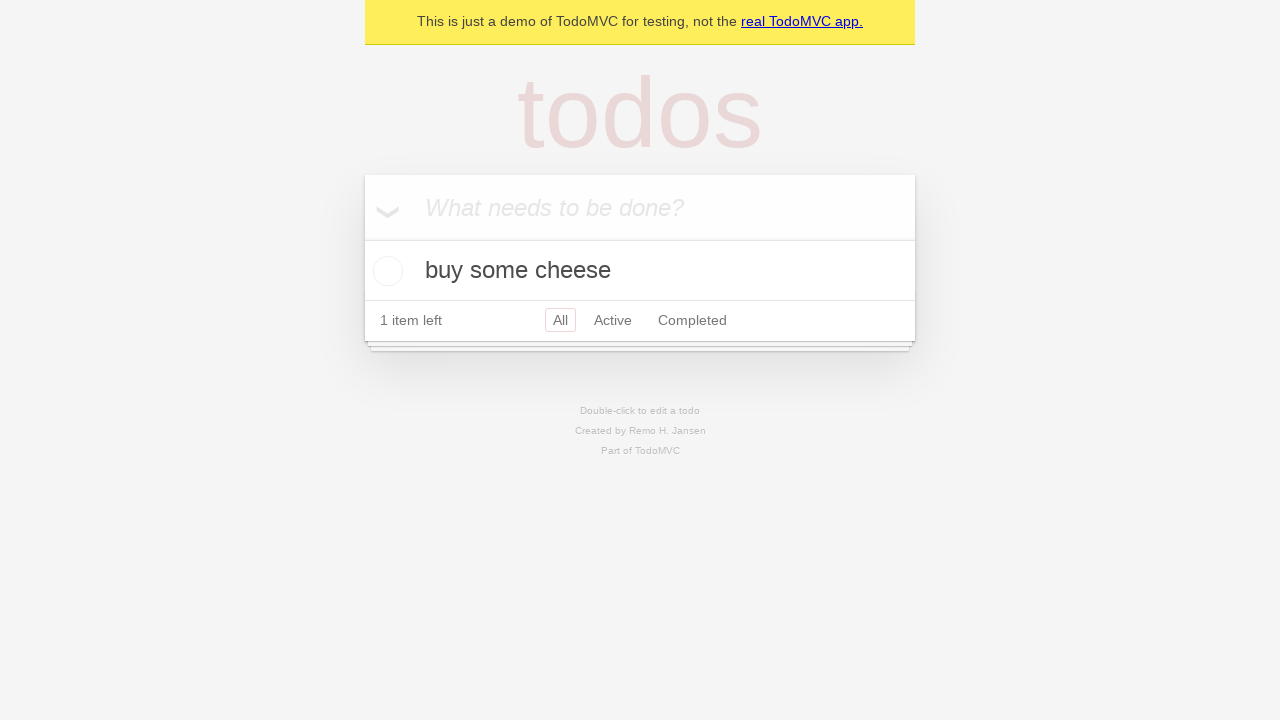

Filled todo input with 'feed the cat' on internal:attr=[placeholder="What needs to be done?"i]
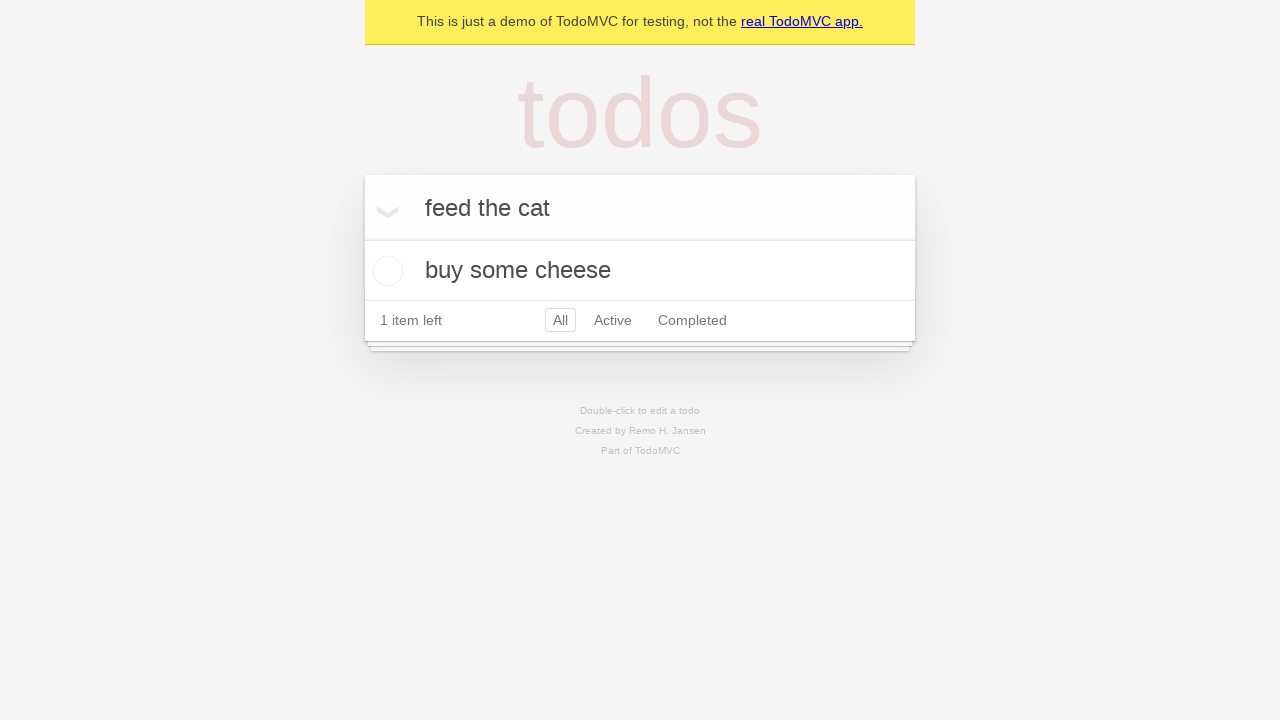

Pressed Enter to create second todo item on internal:attr=[placeholder="What needs to be done?"i]
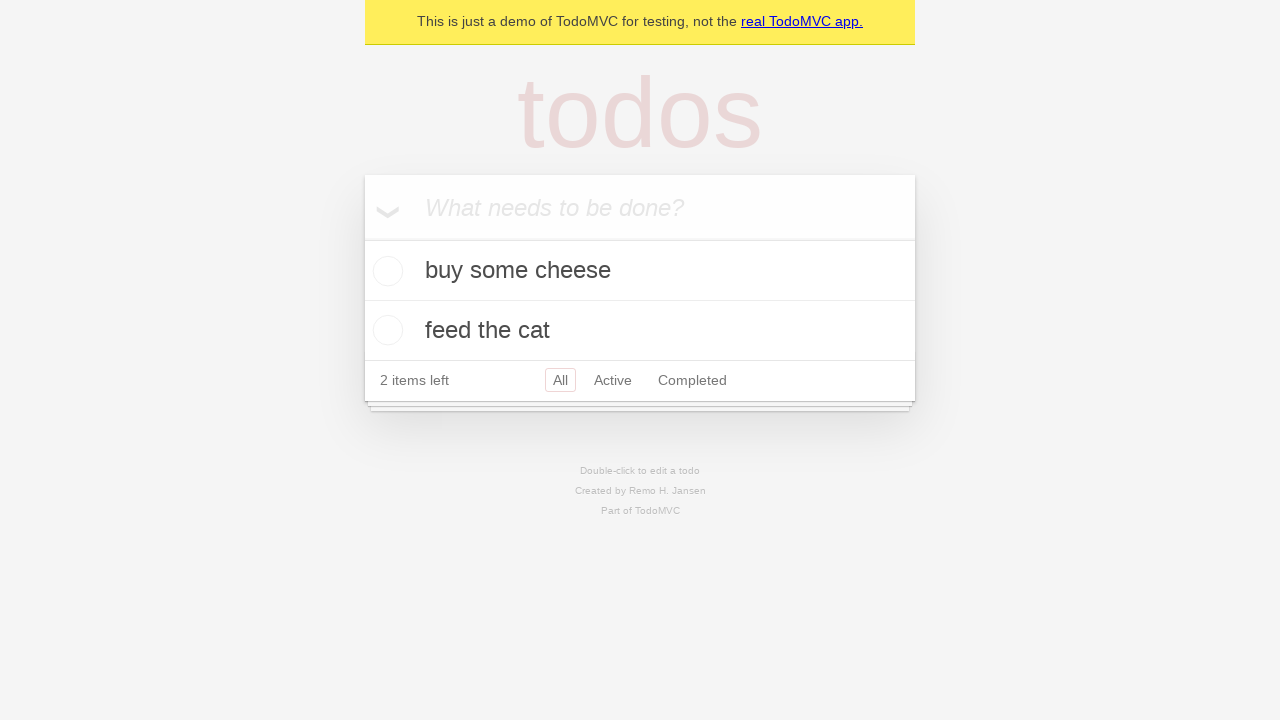

Filled todo input with 'book a doctors appointment' on internal:attr=[placeholder="What needs to be done?"i]
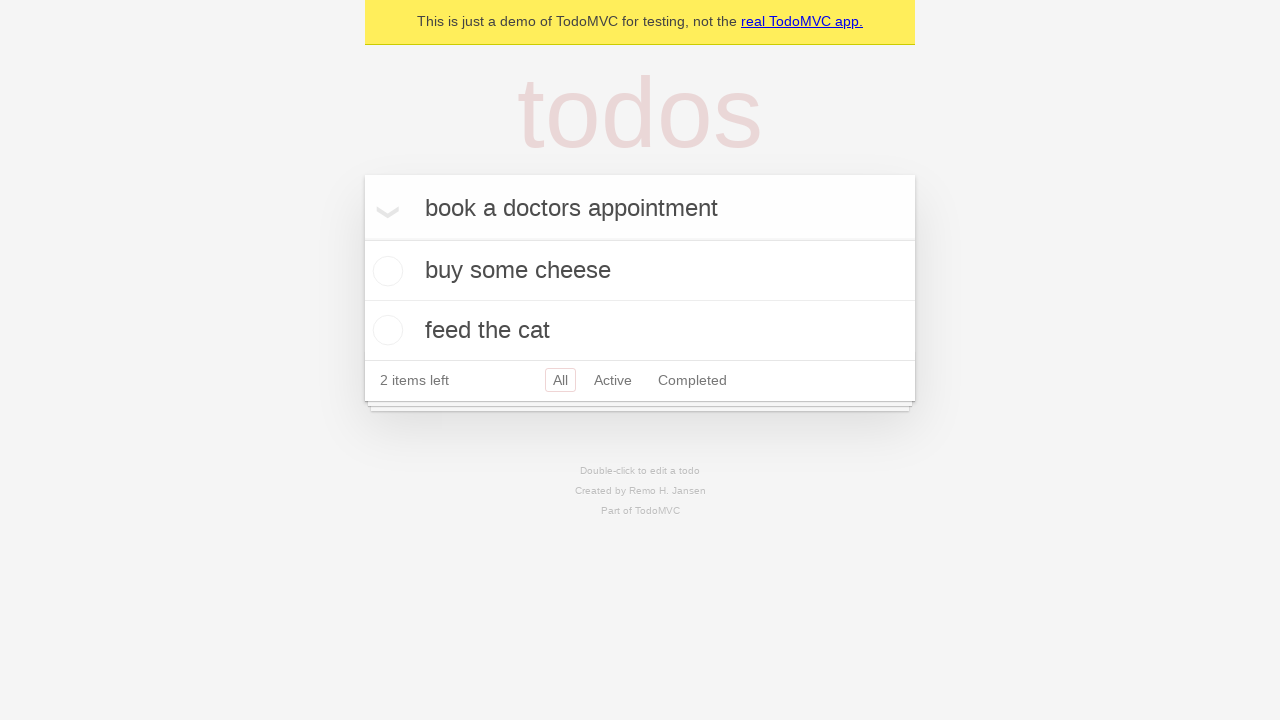

Pressed Enter to create third todo item on internal:attr=[placeholder="What needs to be done?"i]
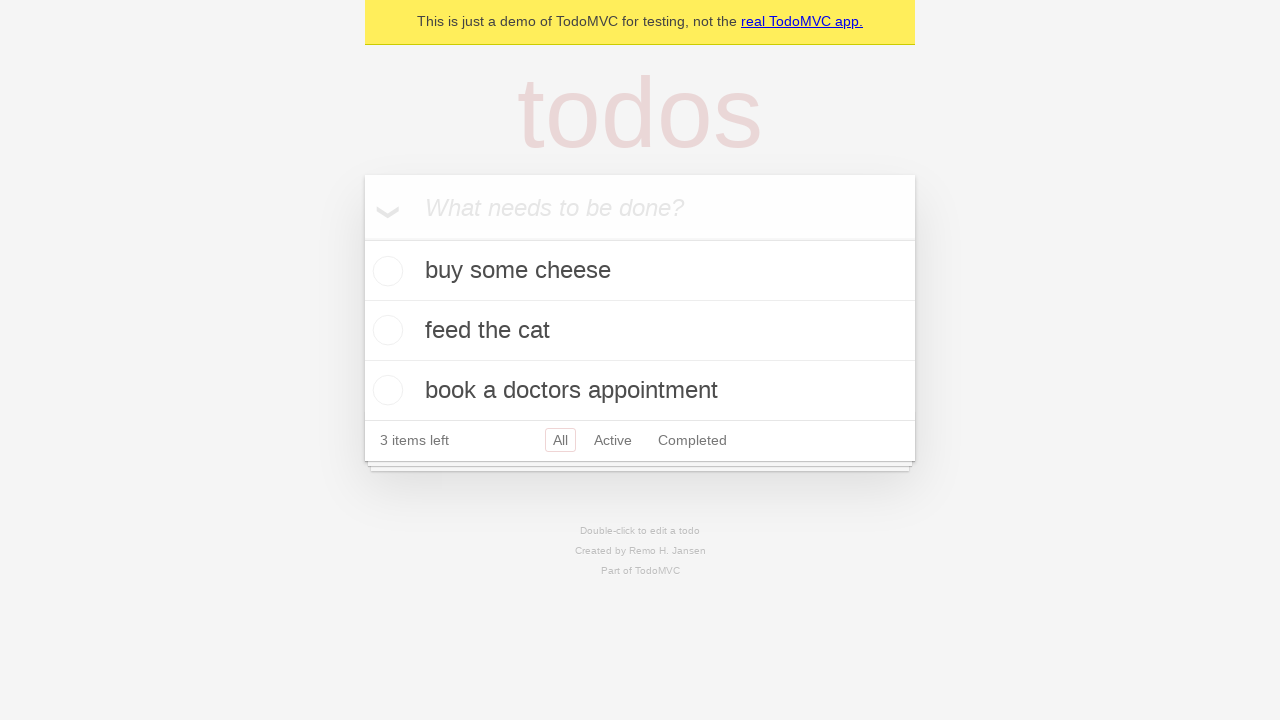

Confirmed all 3 todo items have been created and are visible
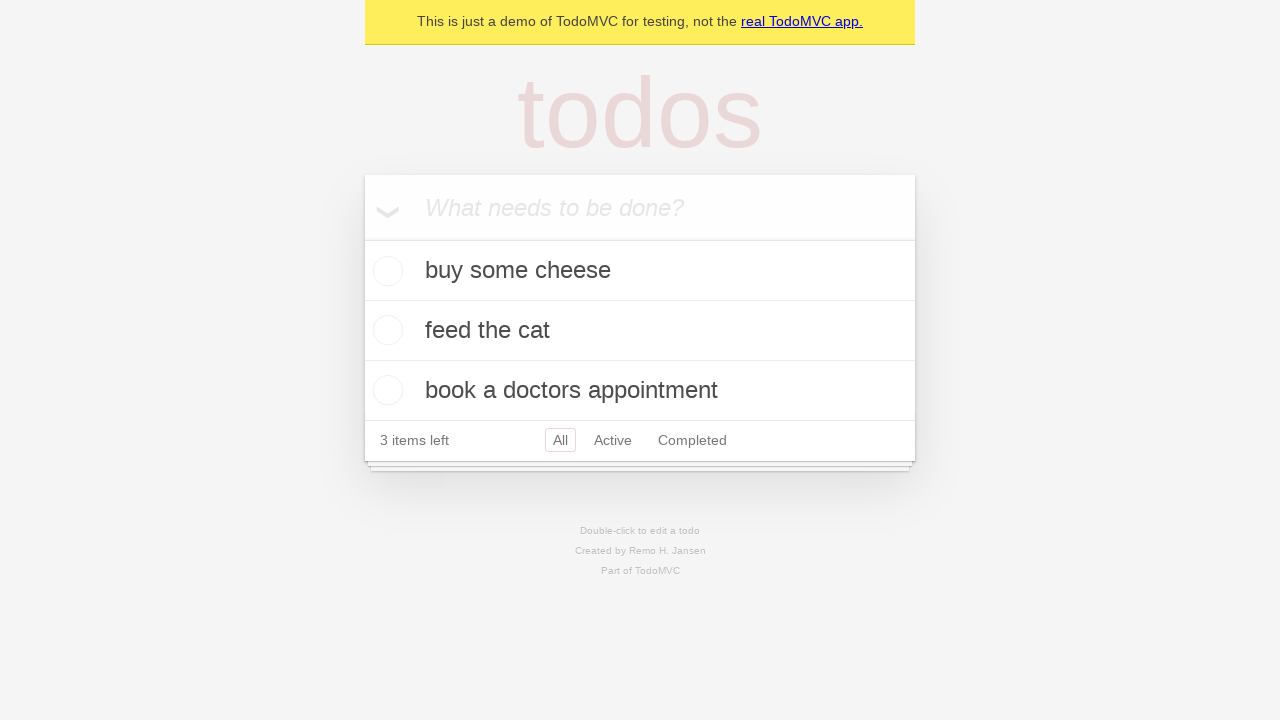

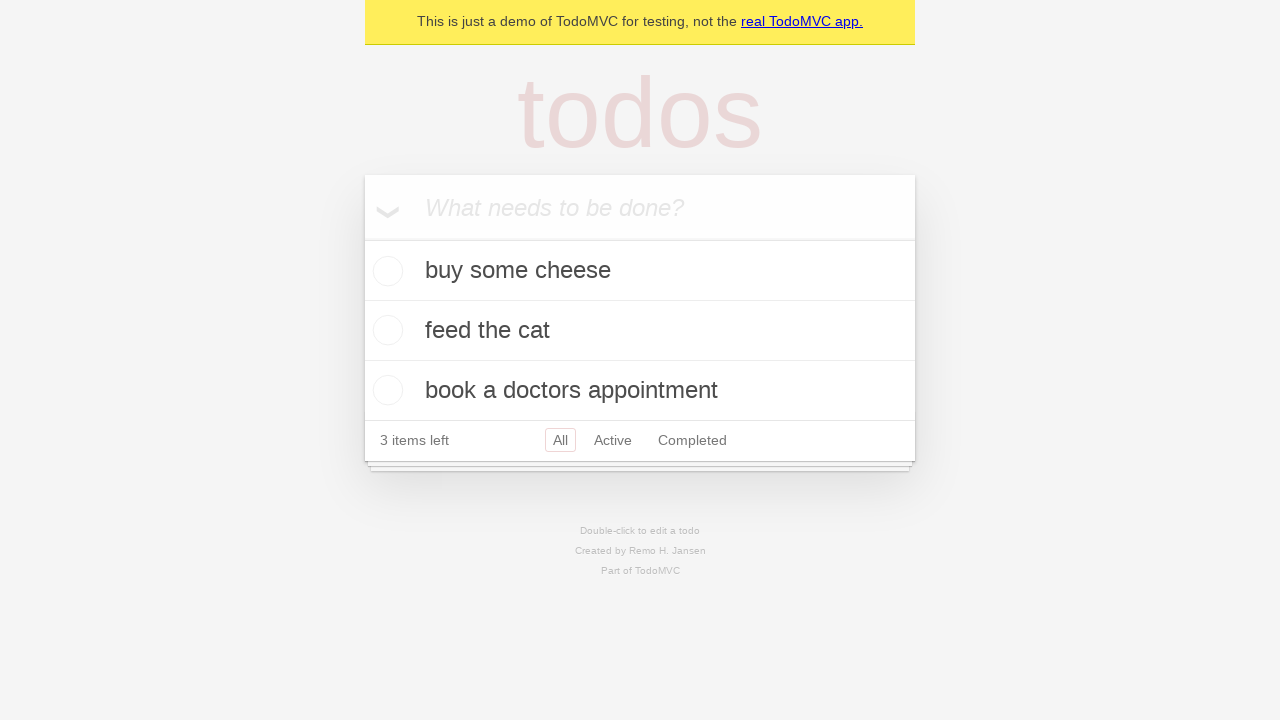